Tests confirm box alert by clicking confirm button, accepting the alert, and verifying the OK result message.

Starting URL: https://demoqa.com/alerts

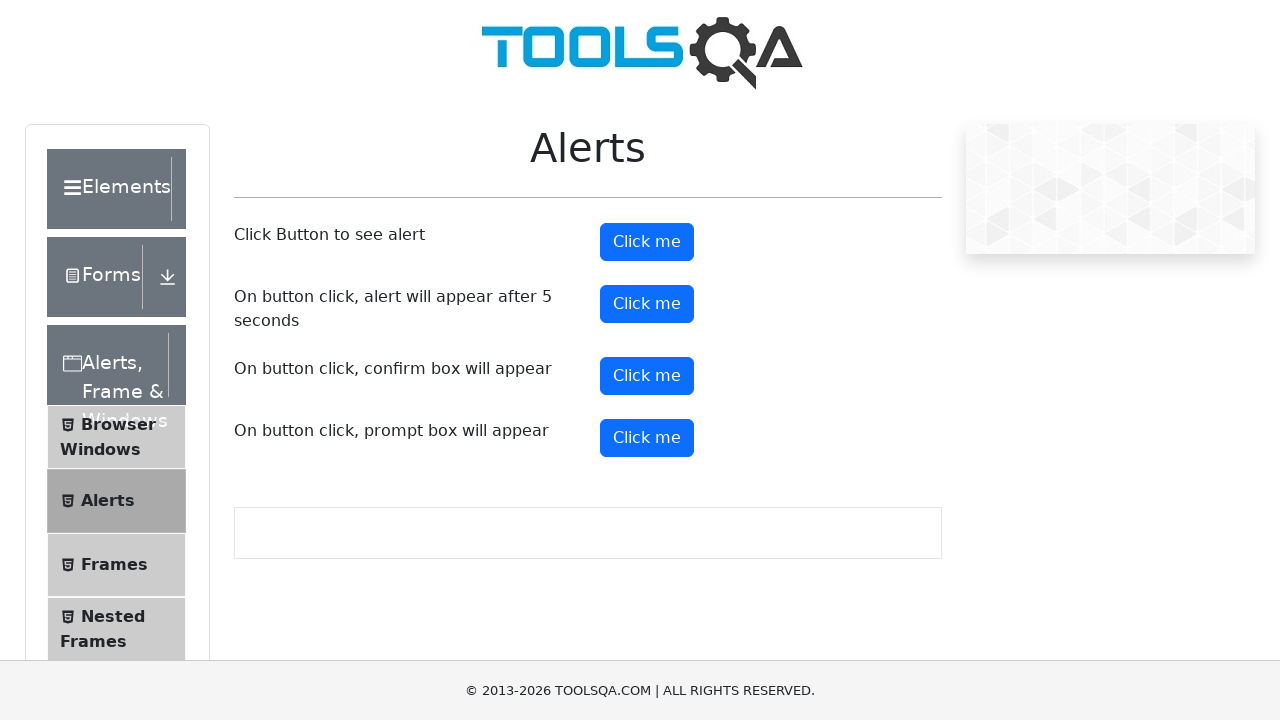

Set up dialog handler to accept alerts
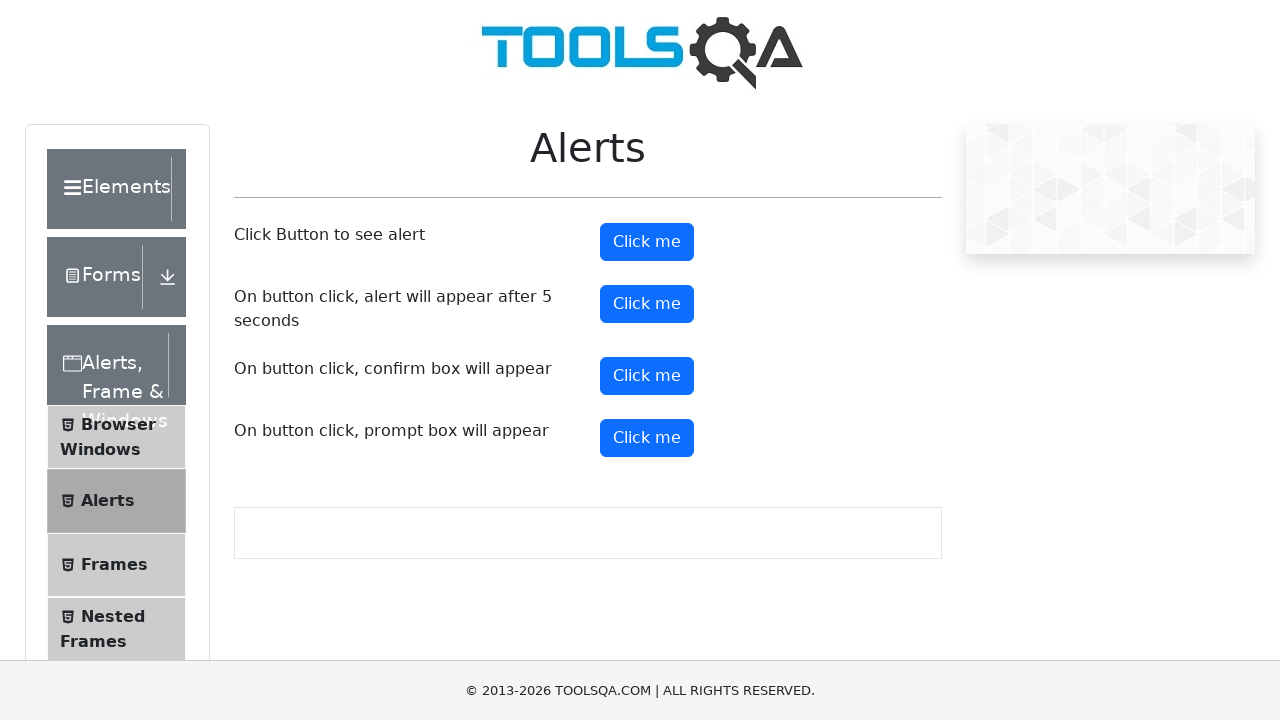

Clicked confirm button to trigger alert at (647, 376) on #confirmButton
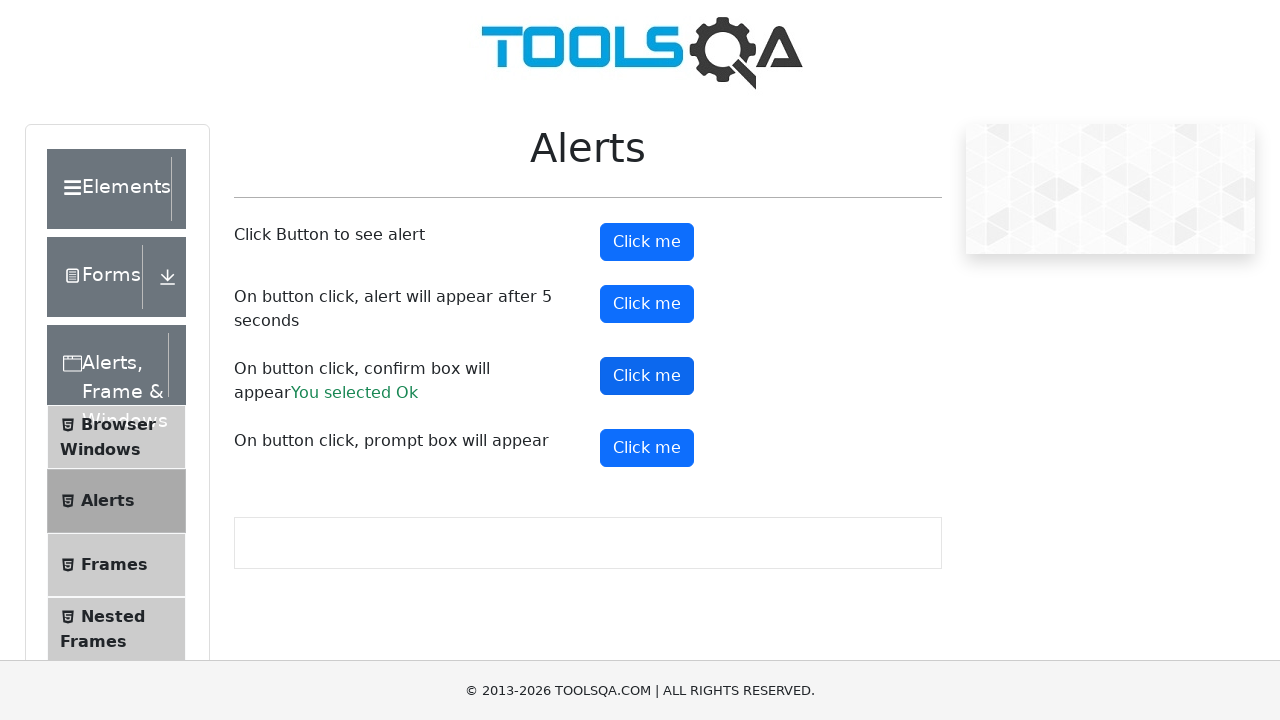

Alert accepted and result message displayed
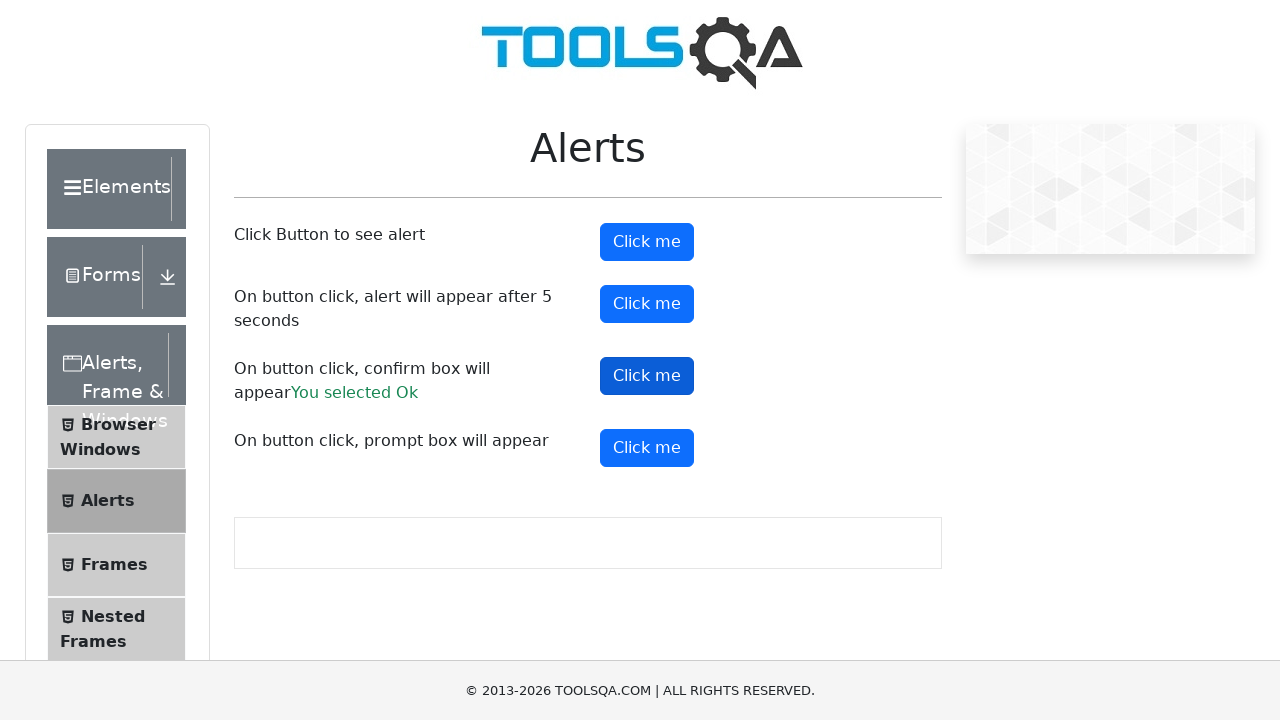

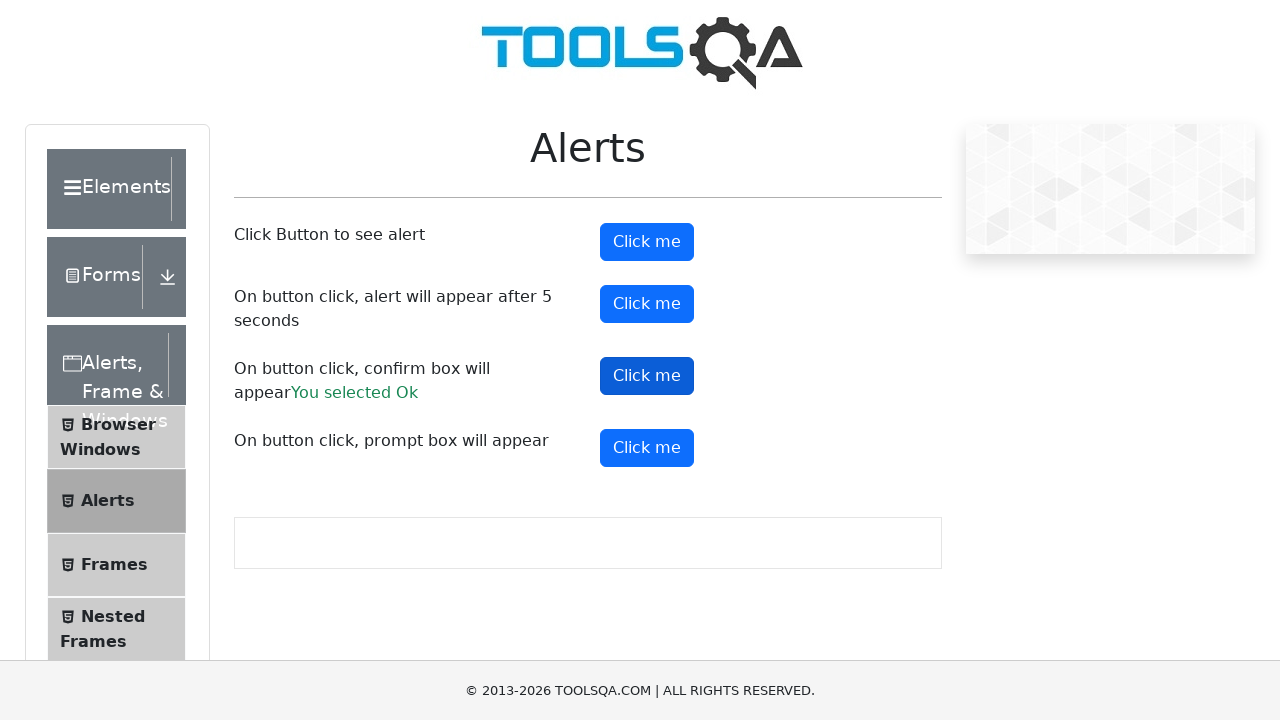